Tests entering a name into the name field of a quiz application

Starting URL: https://draffelberg.github.io/QuizMaster/

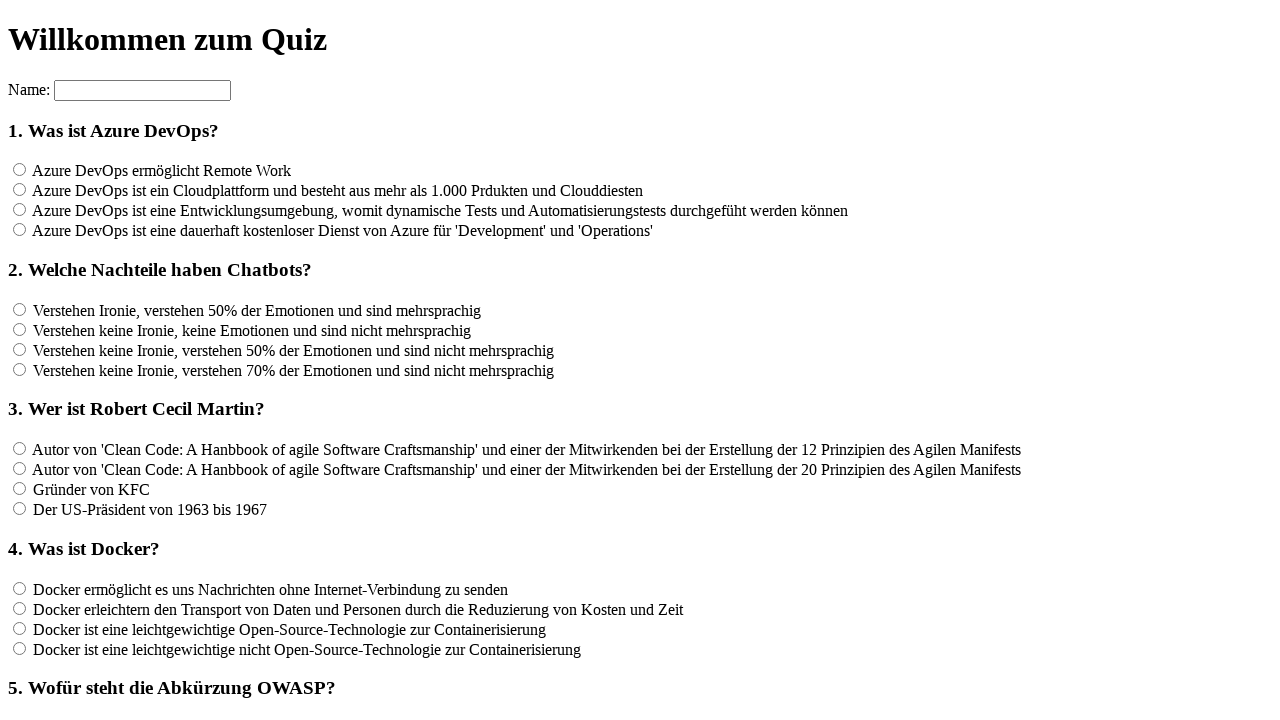

Navigated to QuizMaster application
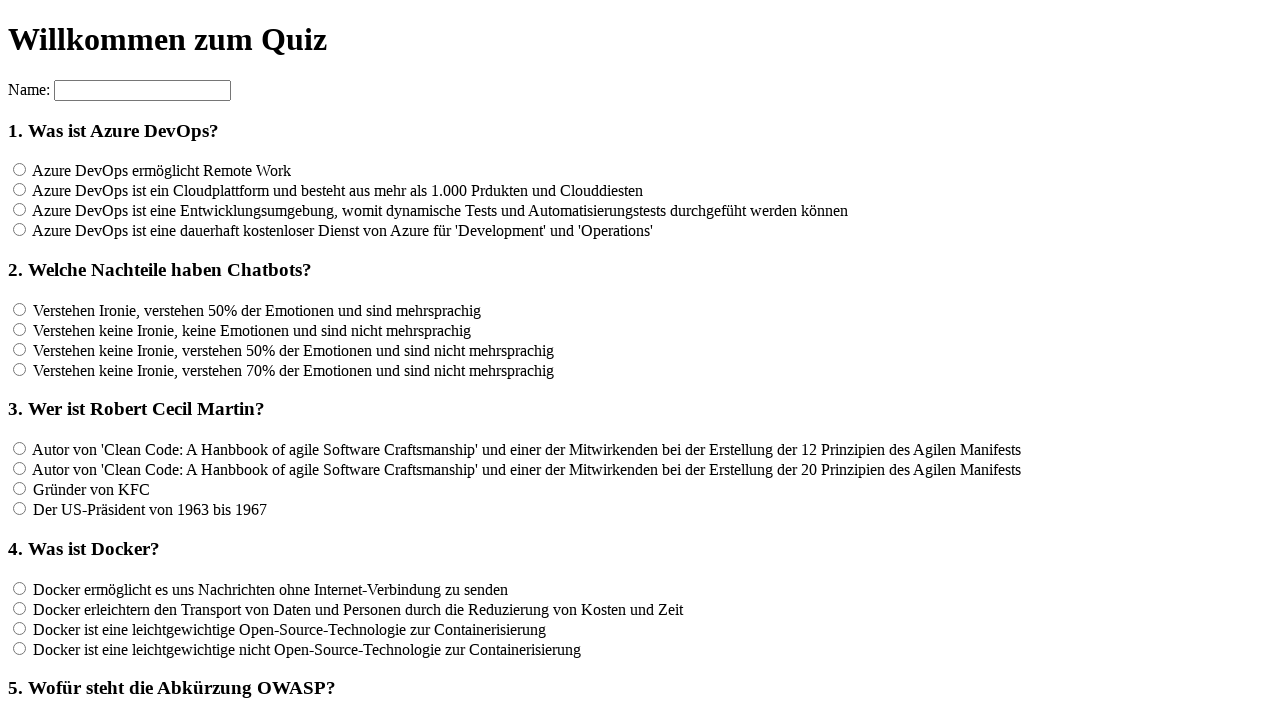

Clicked on the name input field at (142, 90) on input[name='name']
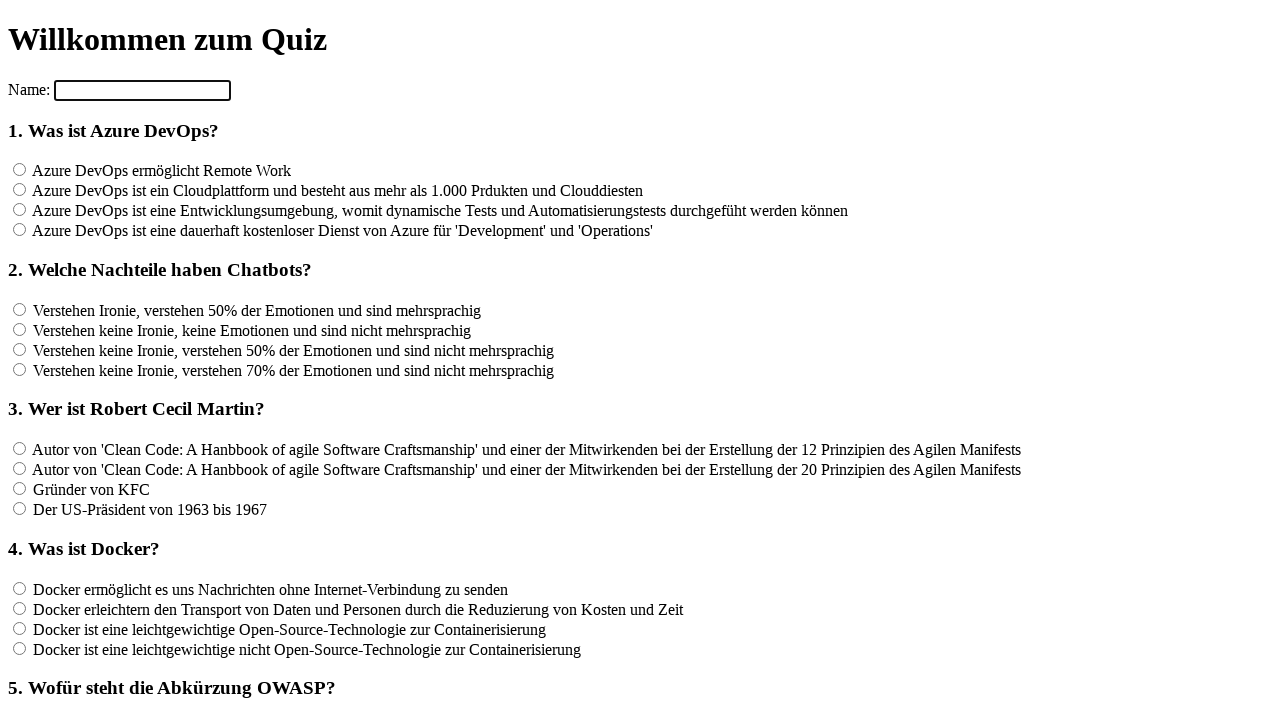

Entered 'Tester' into the name field on input[name='name']
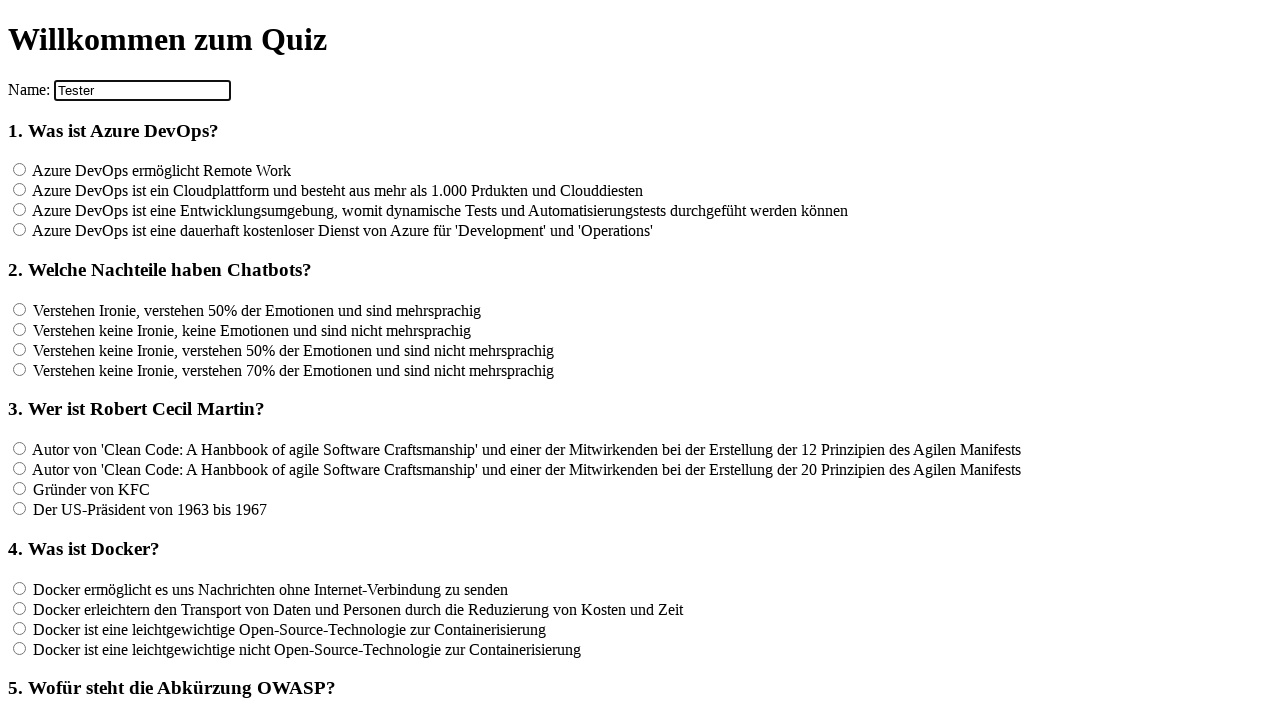

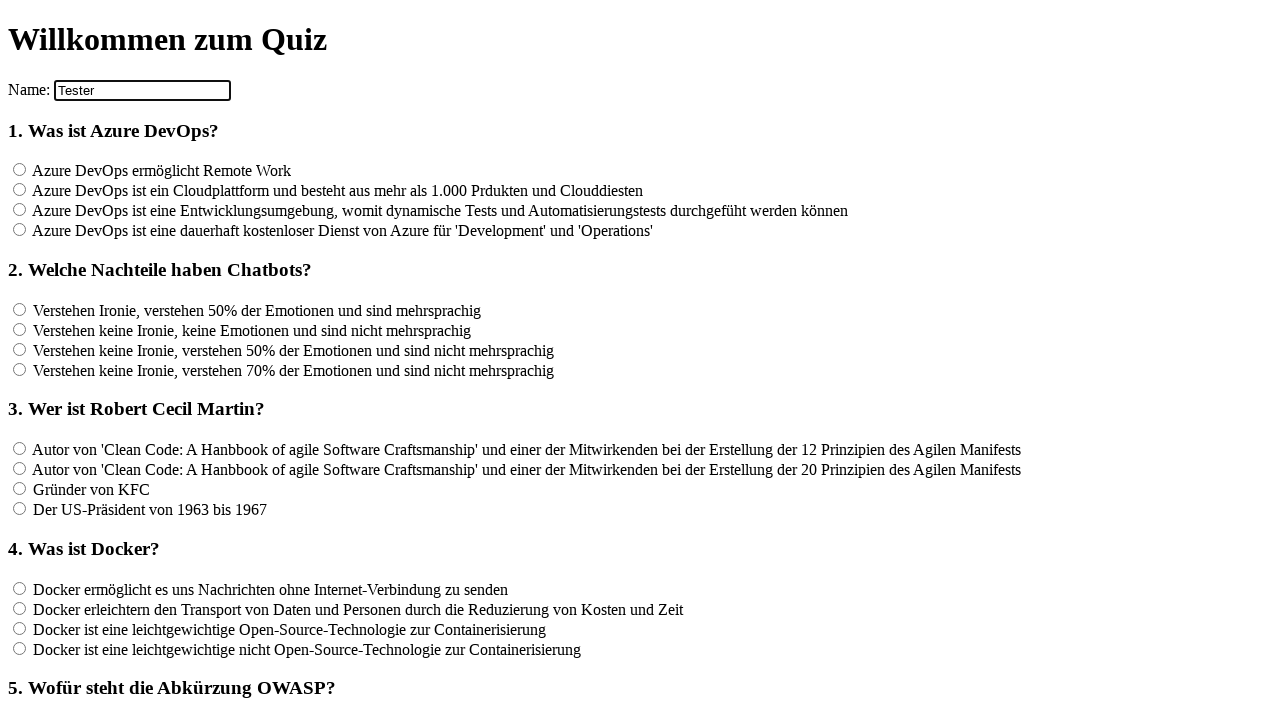